Tests keyboard key press functionality by sending space and left arrow keys to an element and verifying the displayed result text matches the expected key pressed.

Starting URL: http://the-internet.herokuapp.com/key_presses

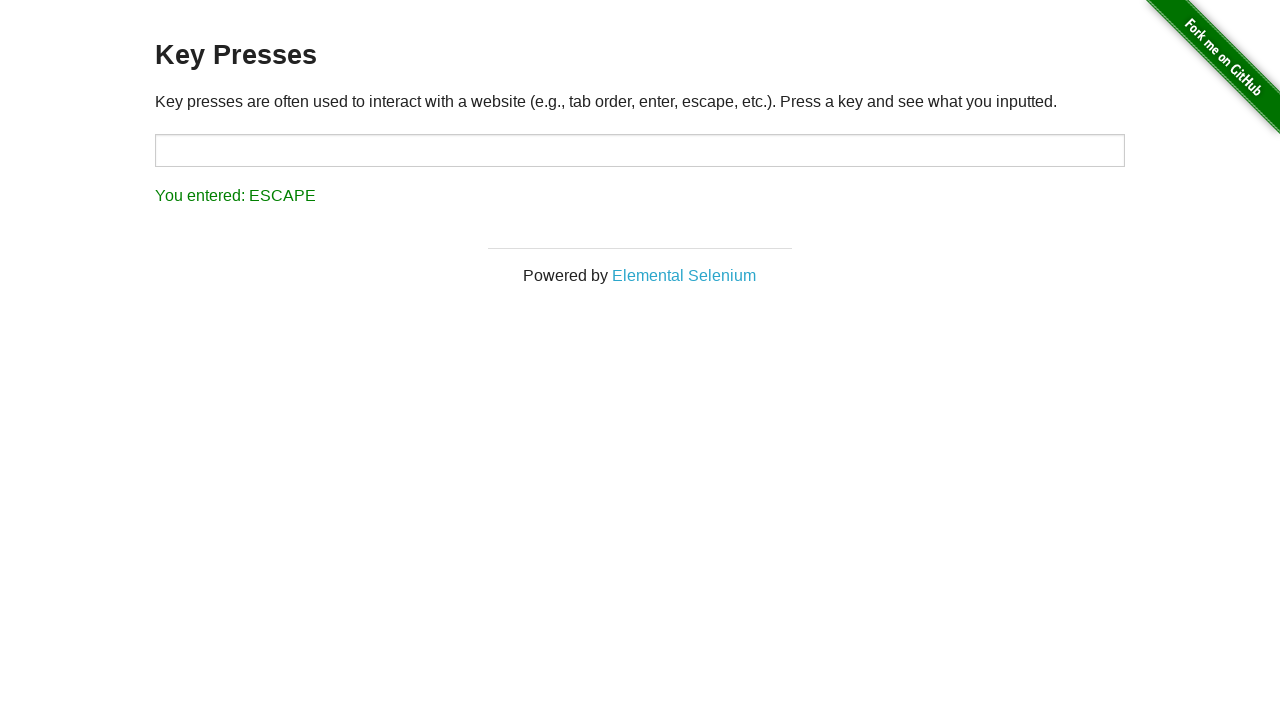

Pressed Space key on target element on #target
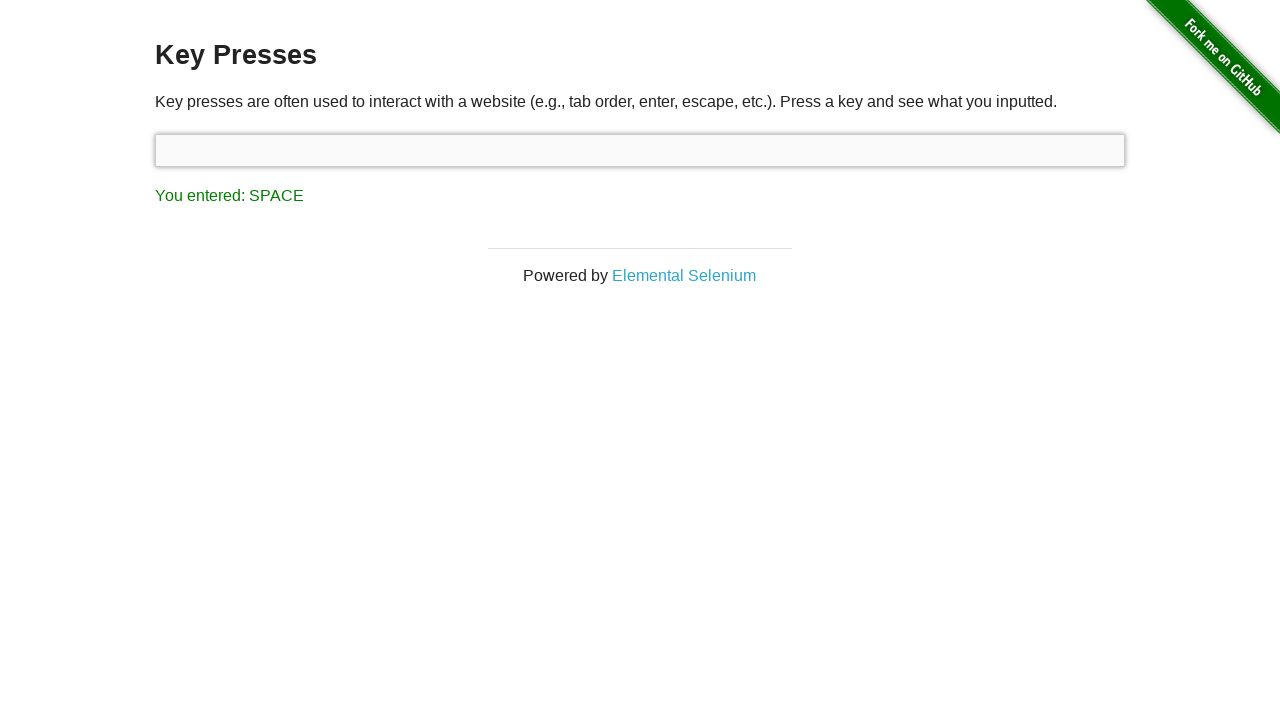

Waited for result element to appear
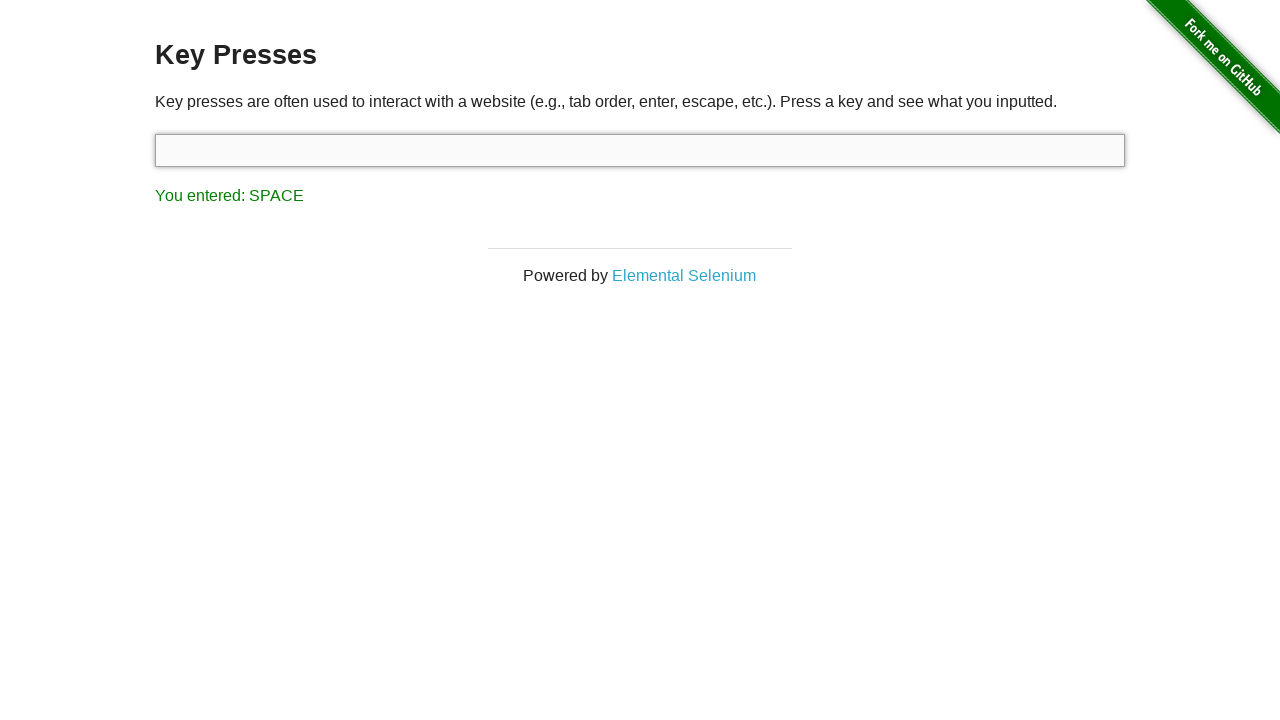

Verified result text shows 'You entered: SPACE'
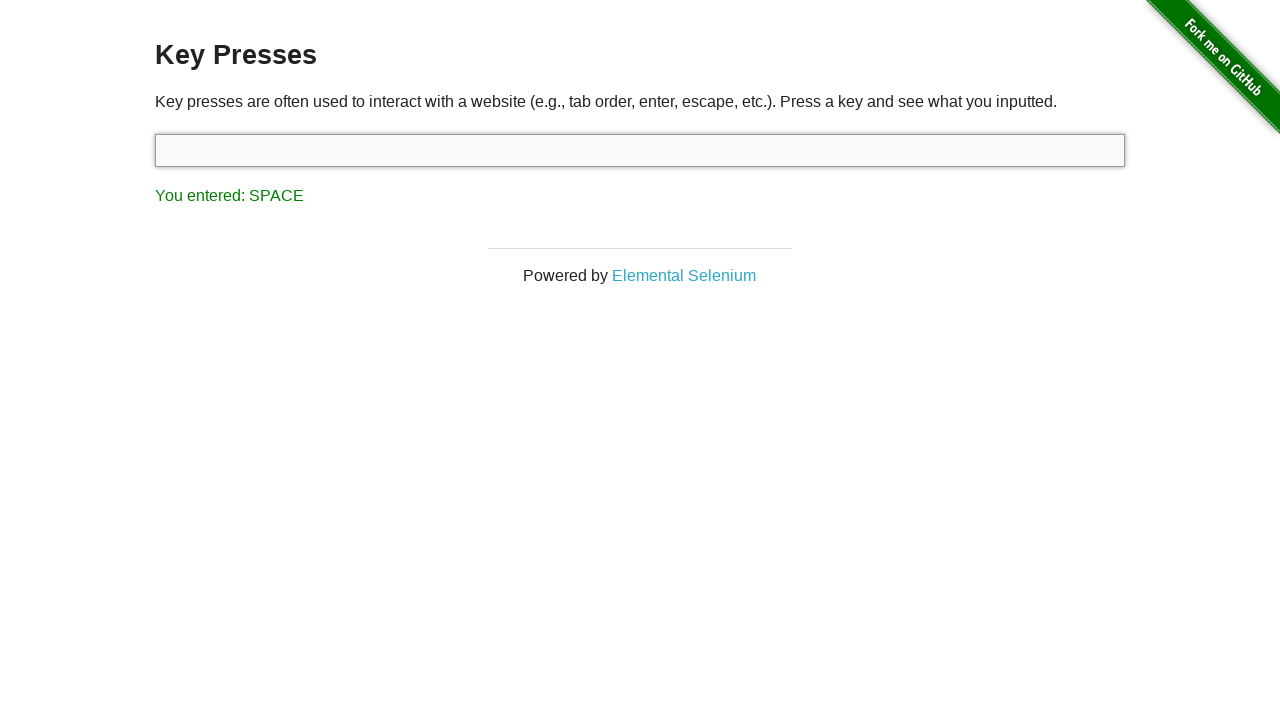

Pressed Left Arrow key on page
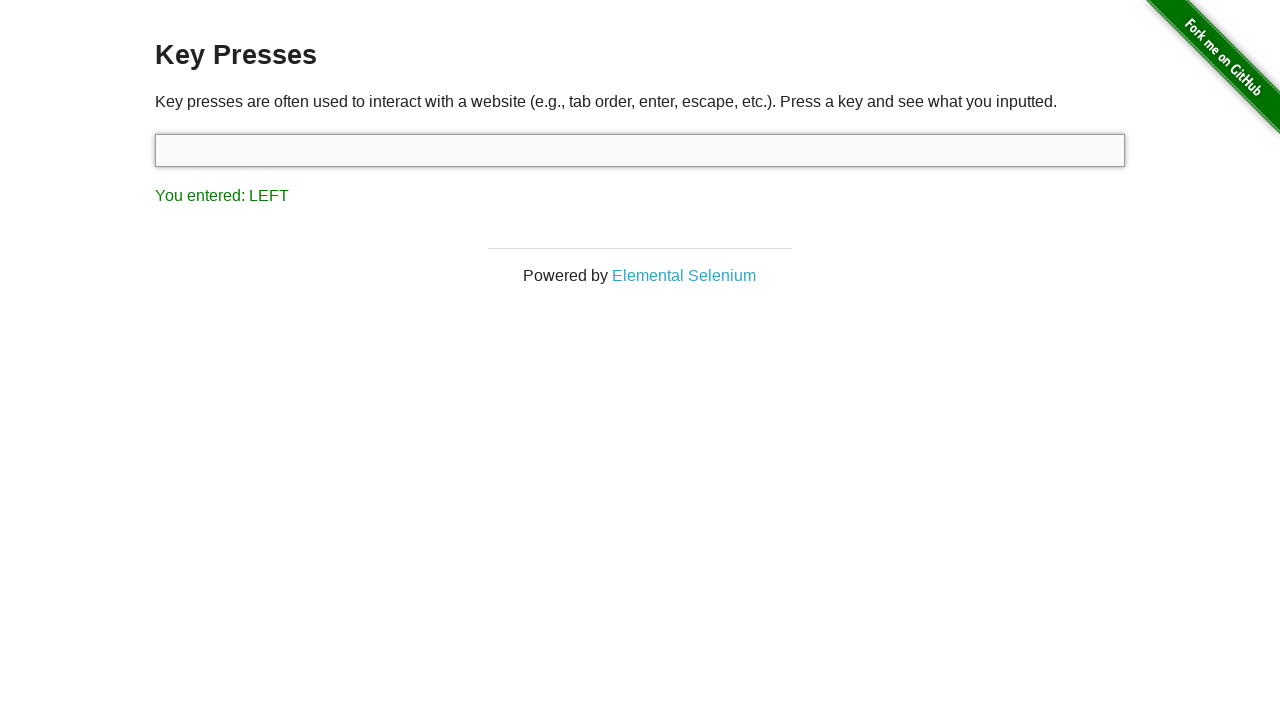

Verified result text shows 'You entered: LEFT'
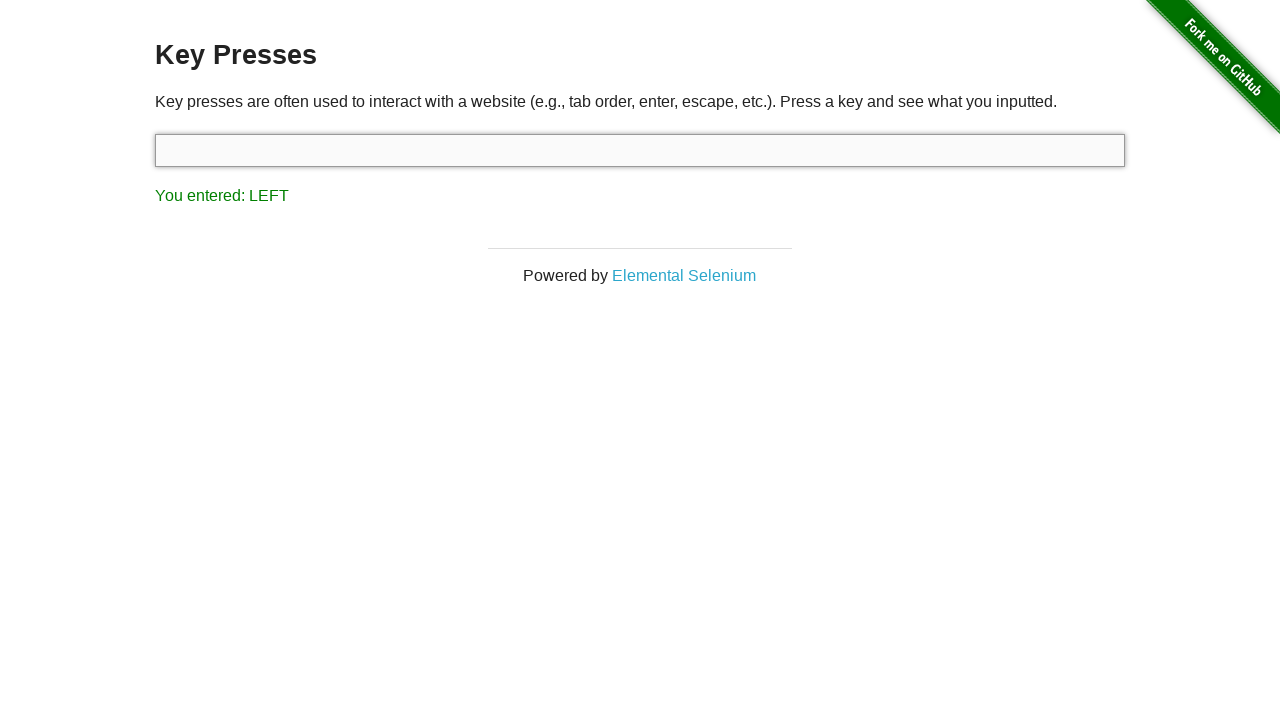

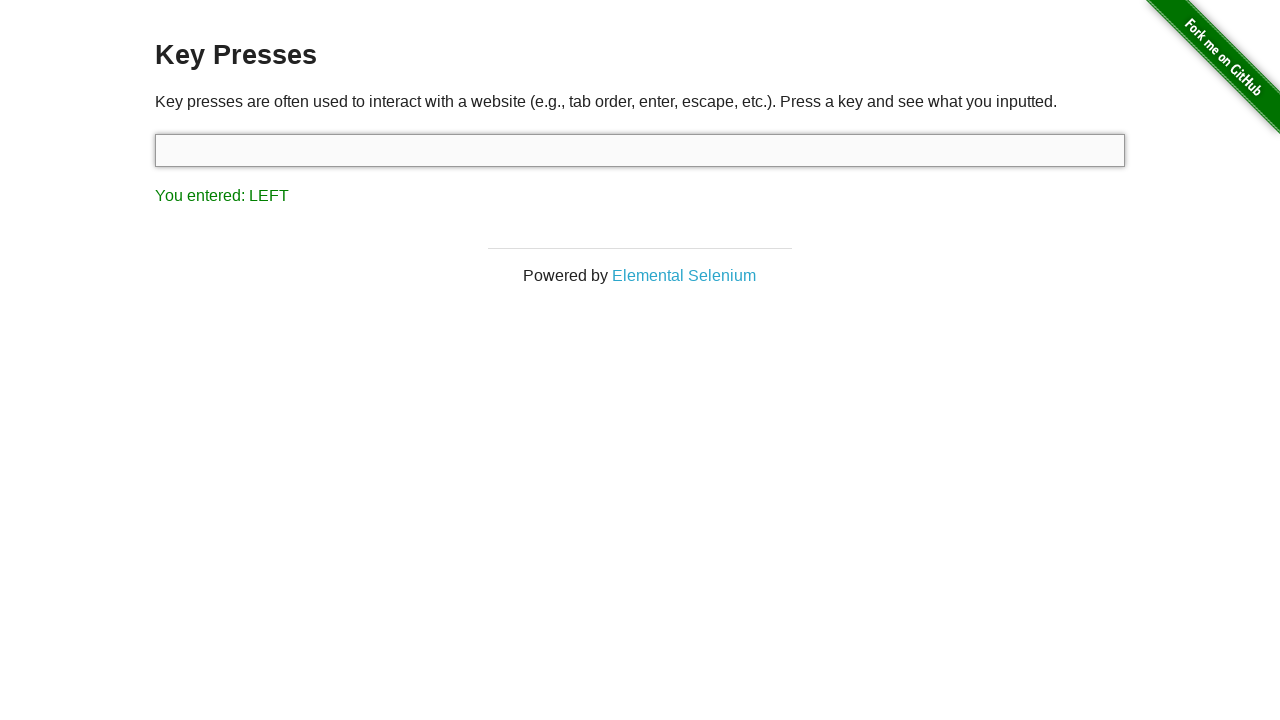